Tests various API call links on DemoQA that return different HTTP status codes (201, 204, 301, 400, 401, 403, 404) by clicking each link and waiting for the status code to be displayed on the page.

Starting URL: https://demoqa.com/links

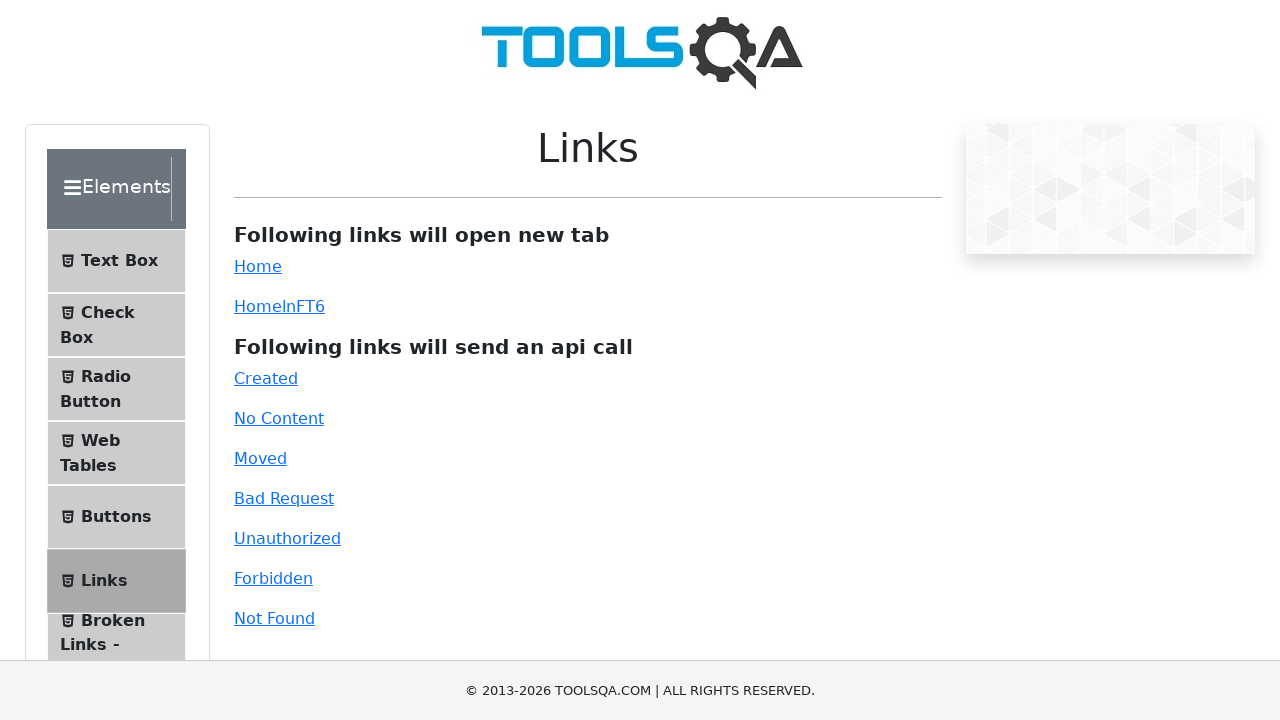

Clicked API link with id 'invalid-url' at (274, 618) on #invalid-url
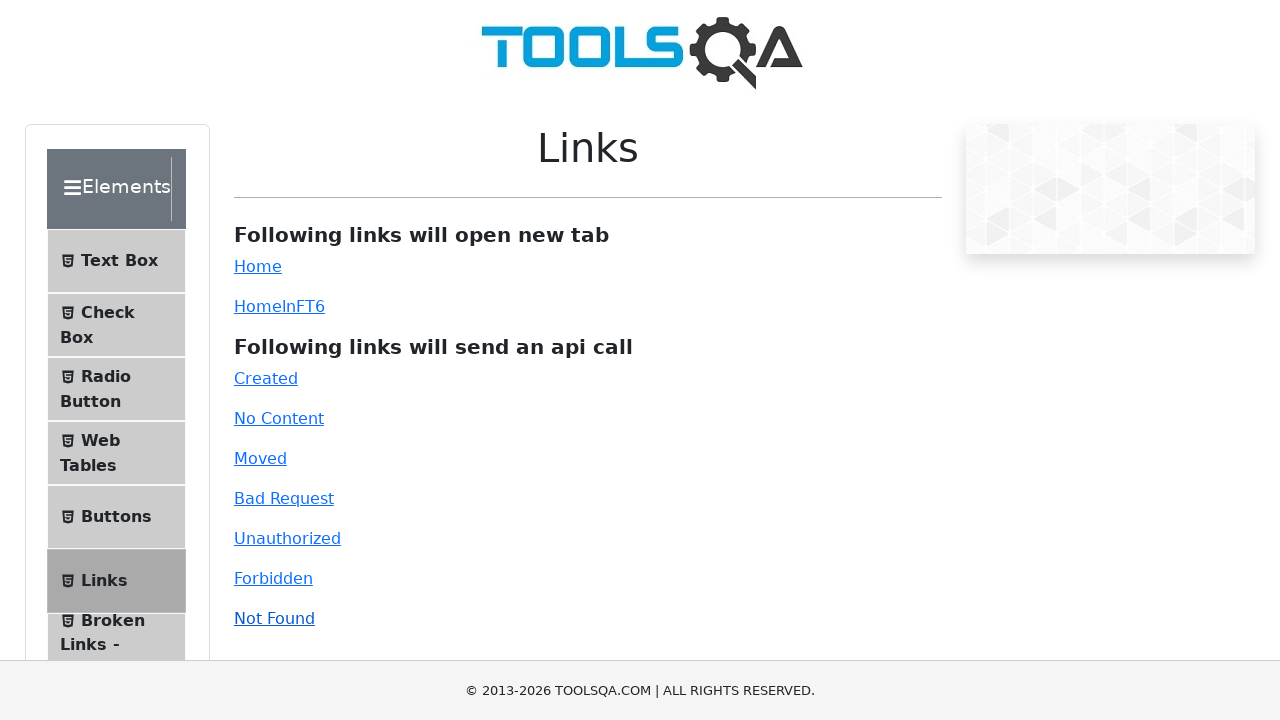

Status code response appeared for 'invalid-url' link
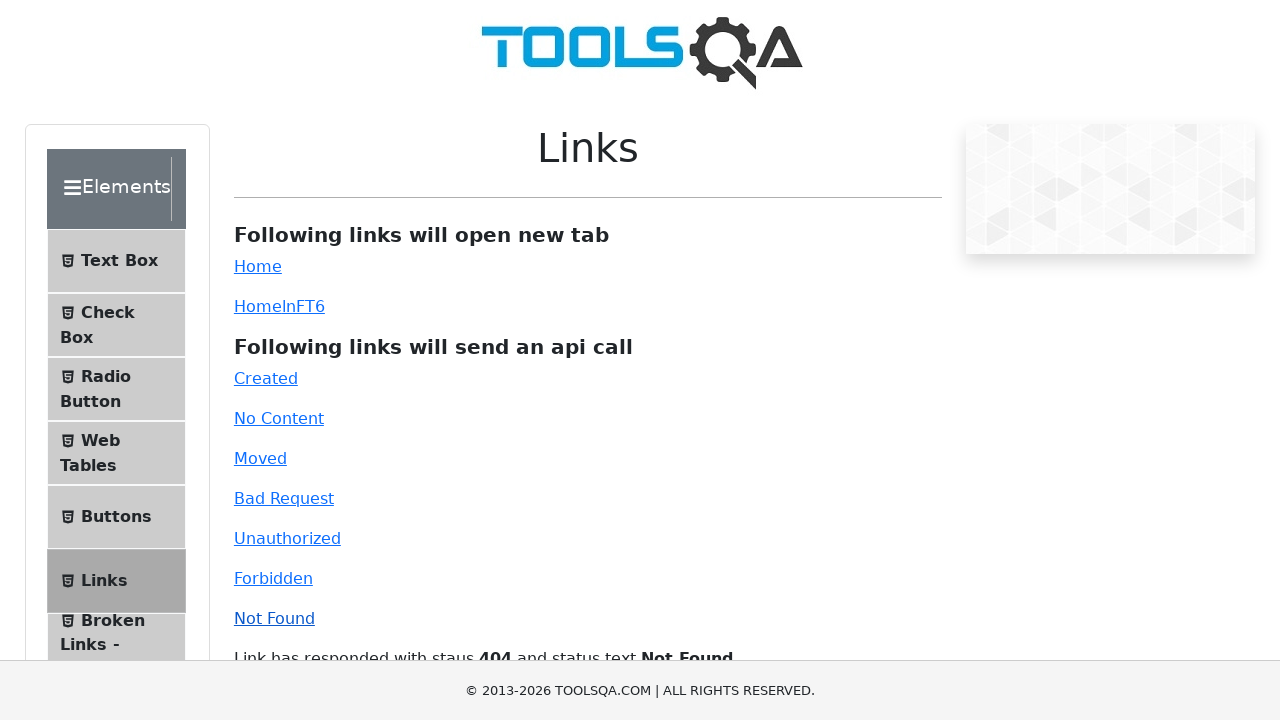

Waited 1 second before testing next API link
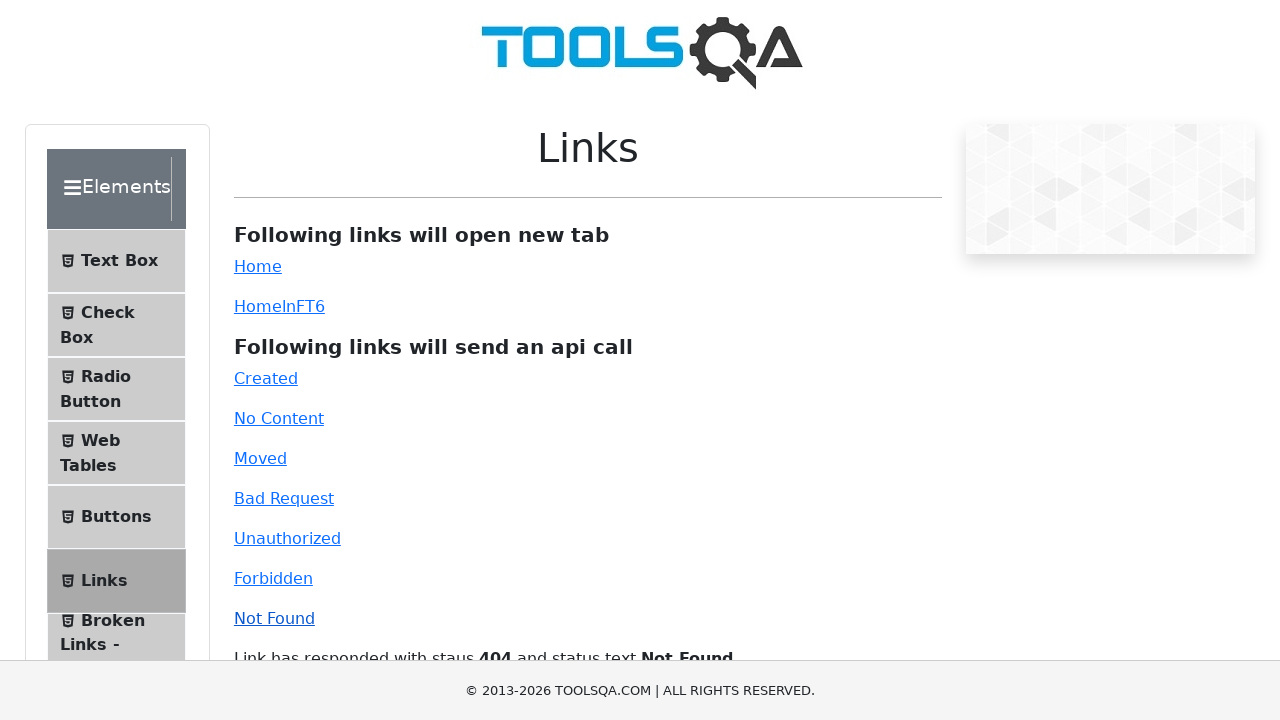

Clicked API link with id 'unauthorized' at (287, 538) on #unauthorized
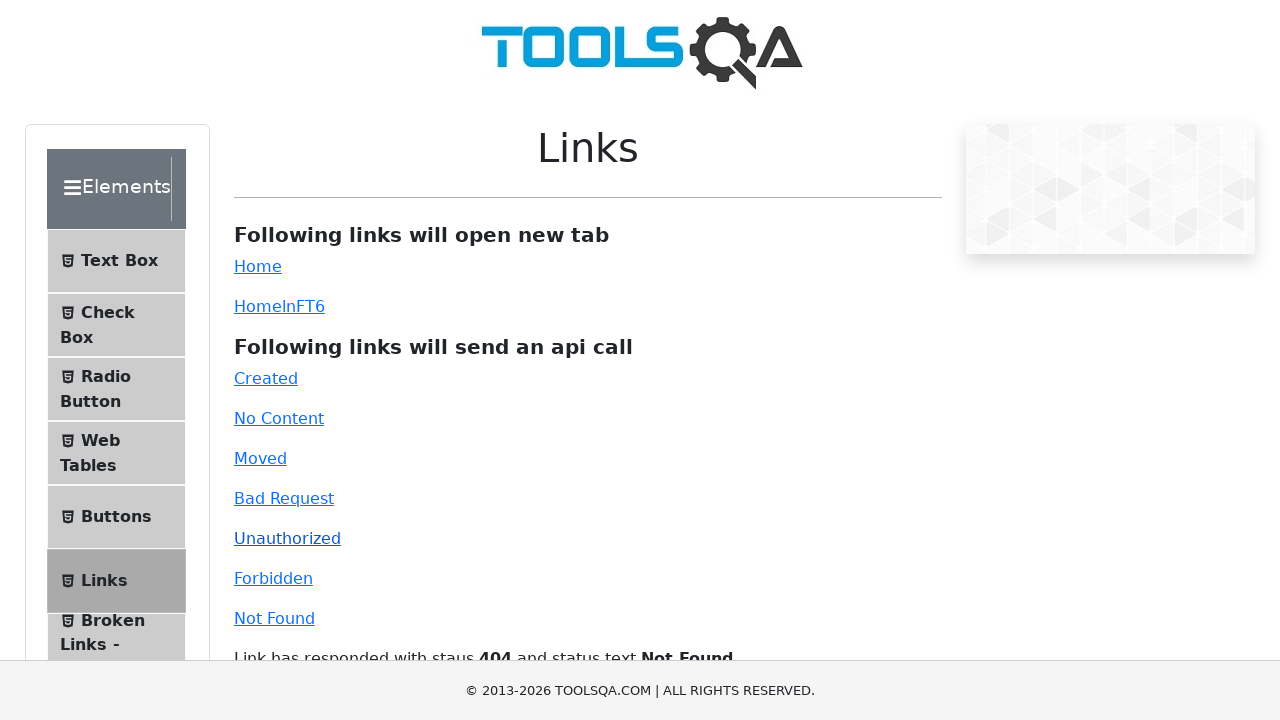

Status code response appeared for 'unauthorized' link
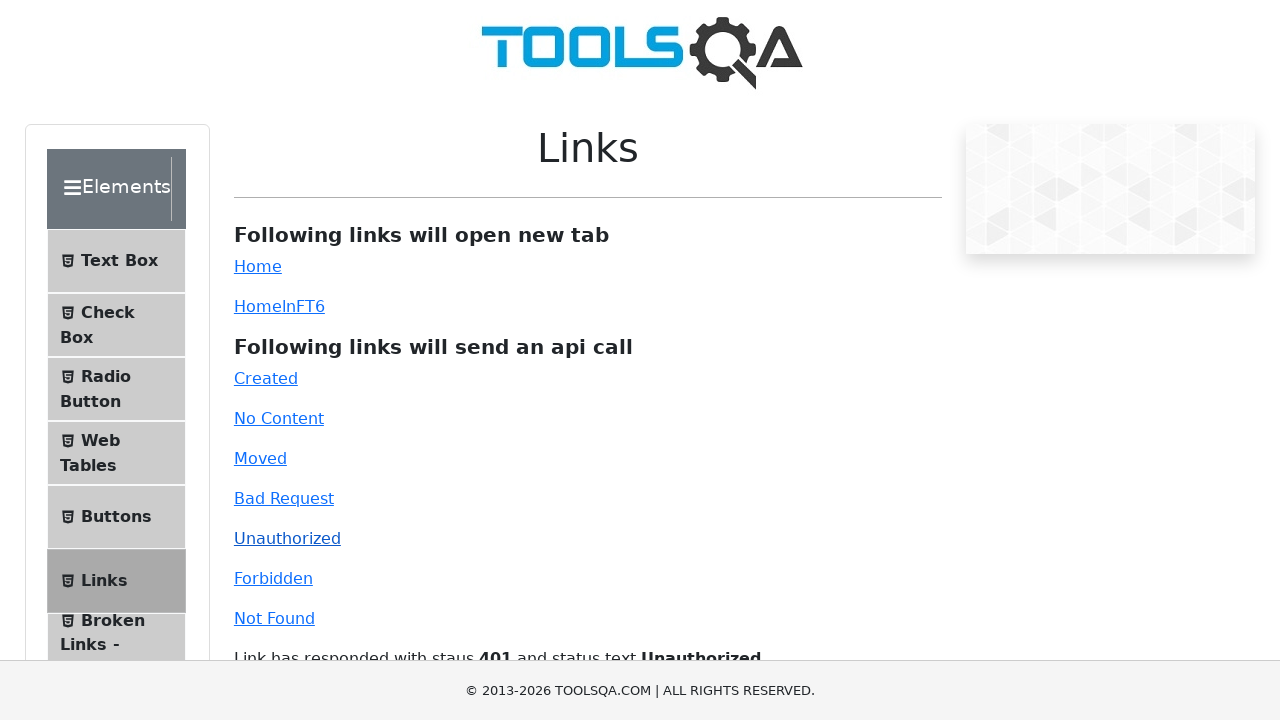

Waited 1 second before testing next API link
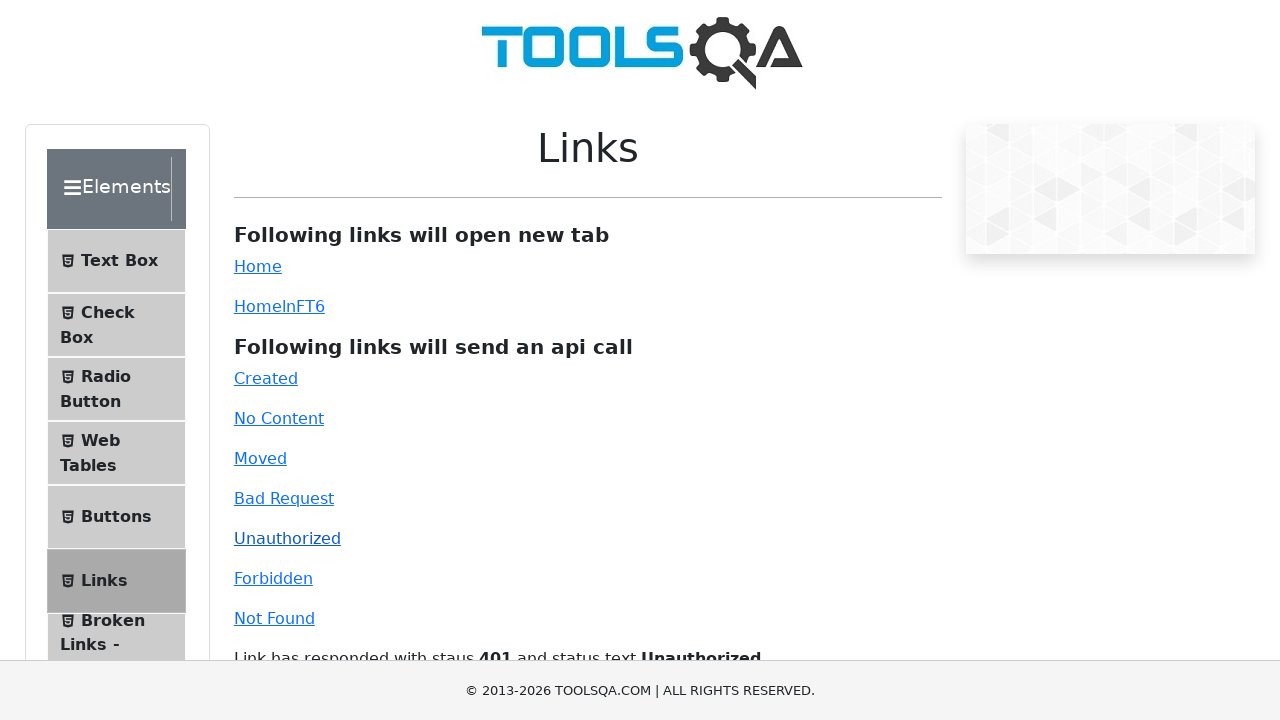

Clicked API link with id 'created' at (266, 378) on #created
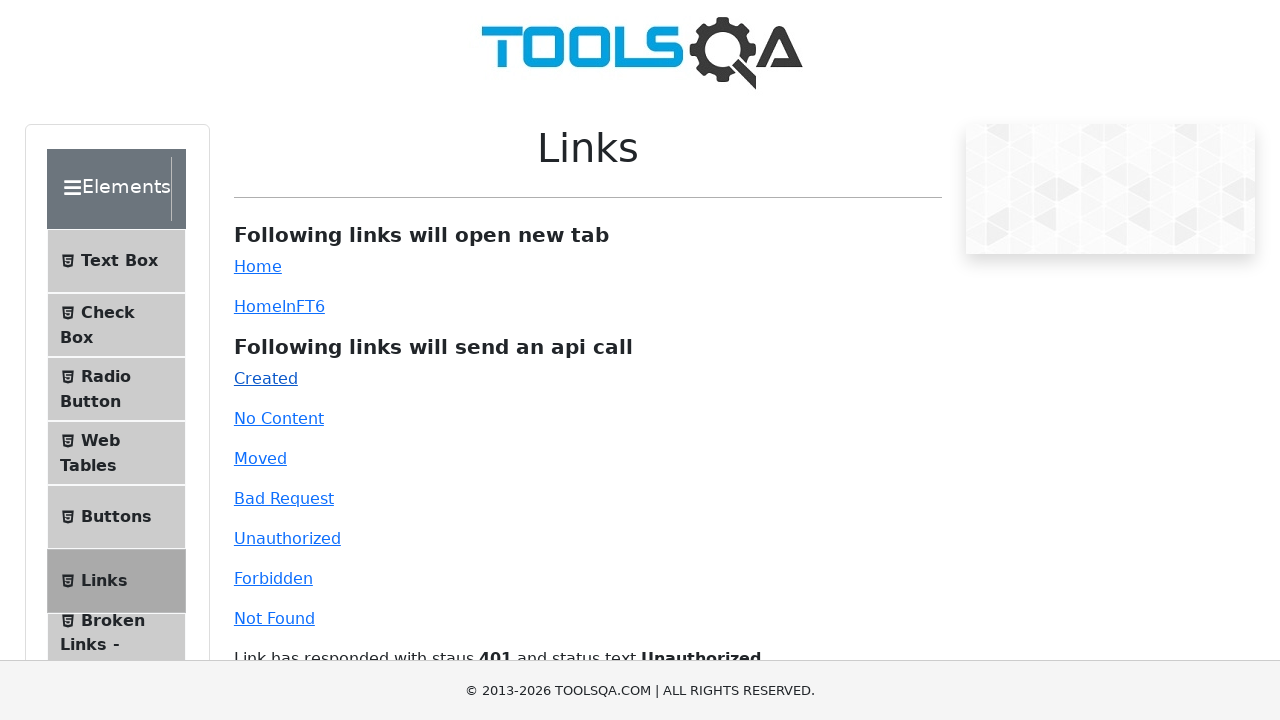

Status code response appeared for 'created' link
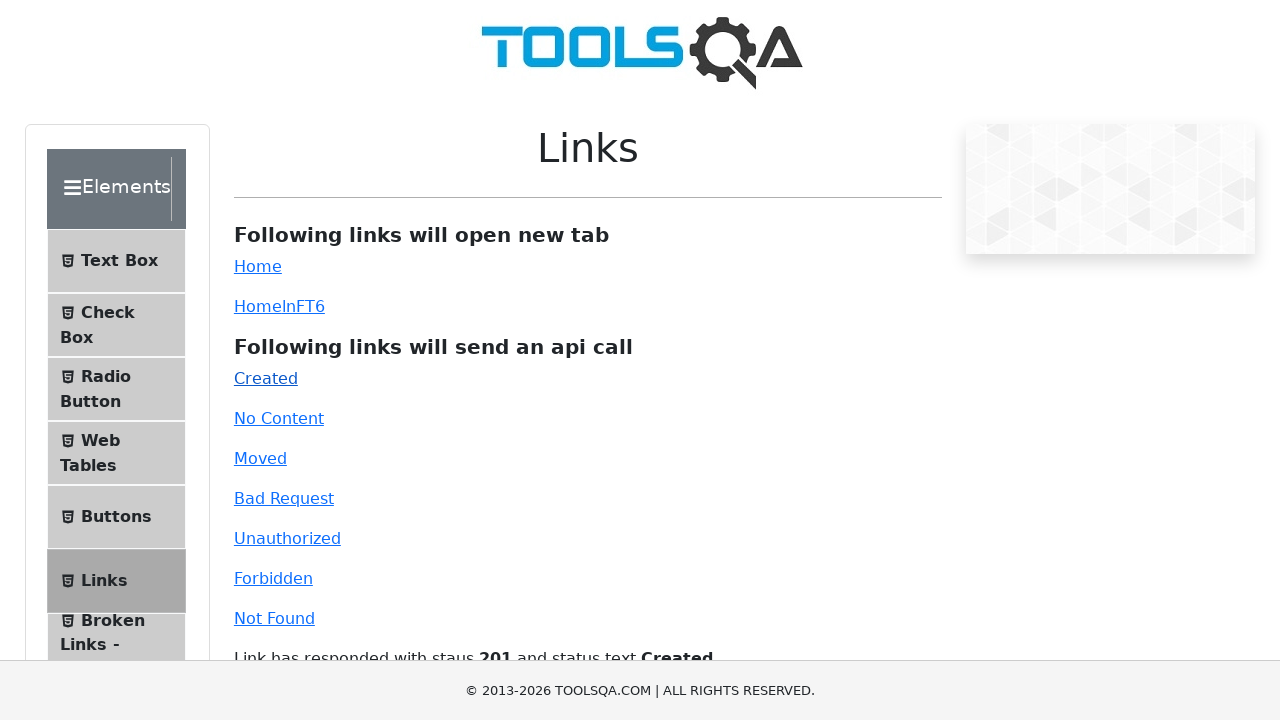

Waited 1 second before testing next API link
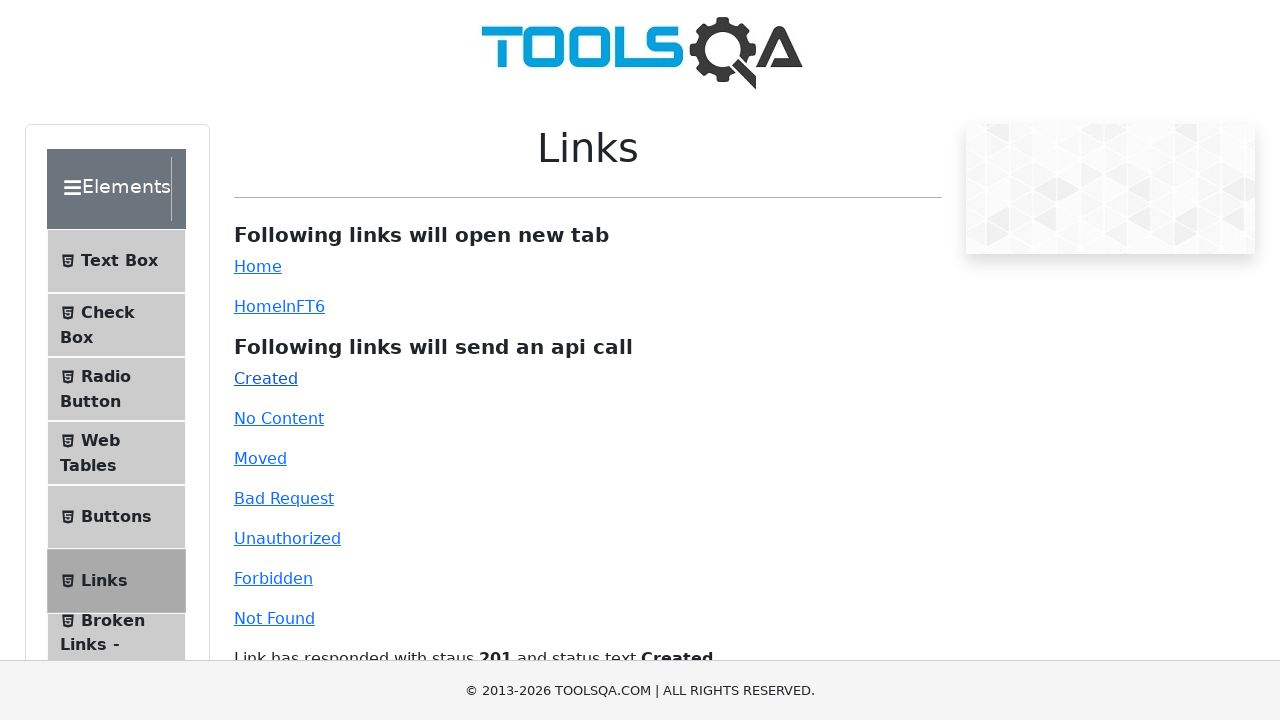

Clicked API link with id 'bad-request' at (284, 498) on #bad-request
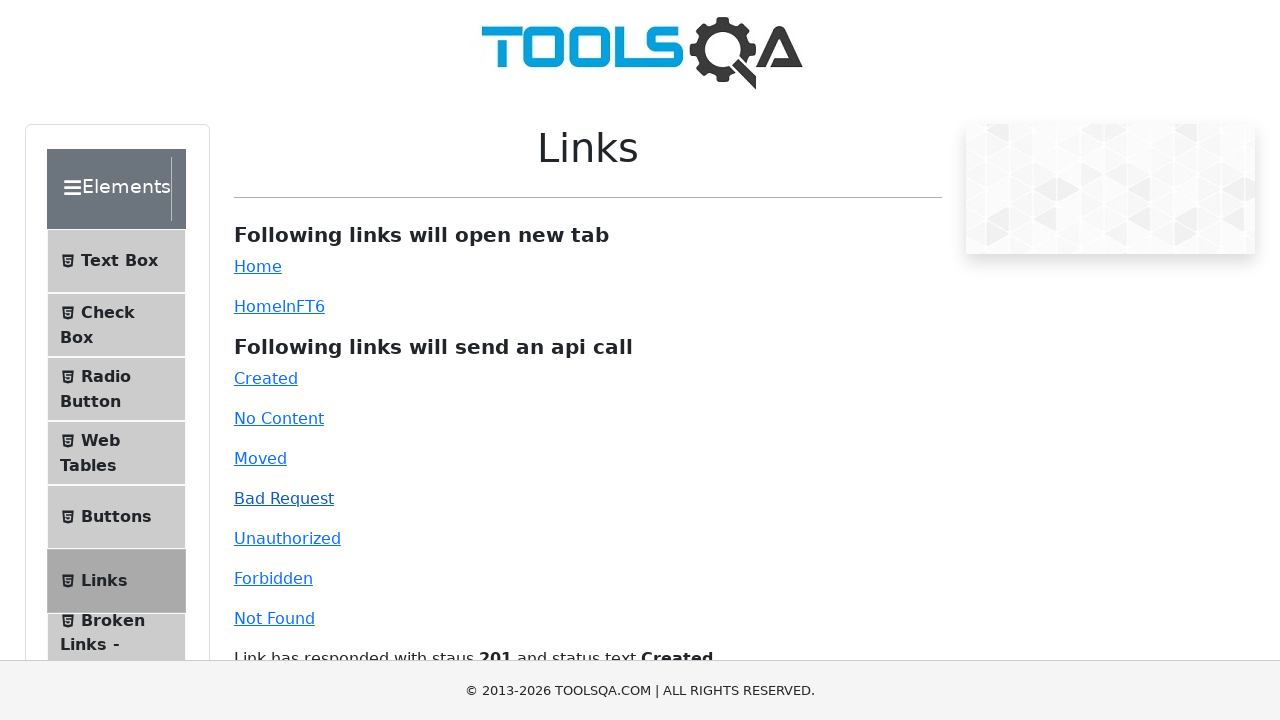

Status code response appeared for 'bad-request' link
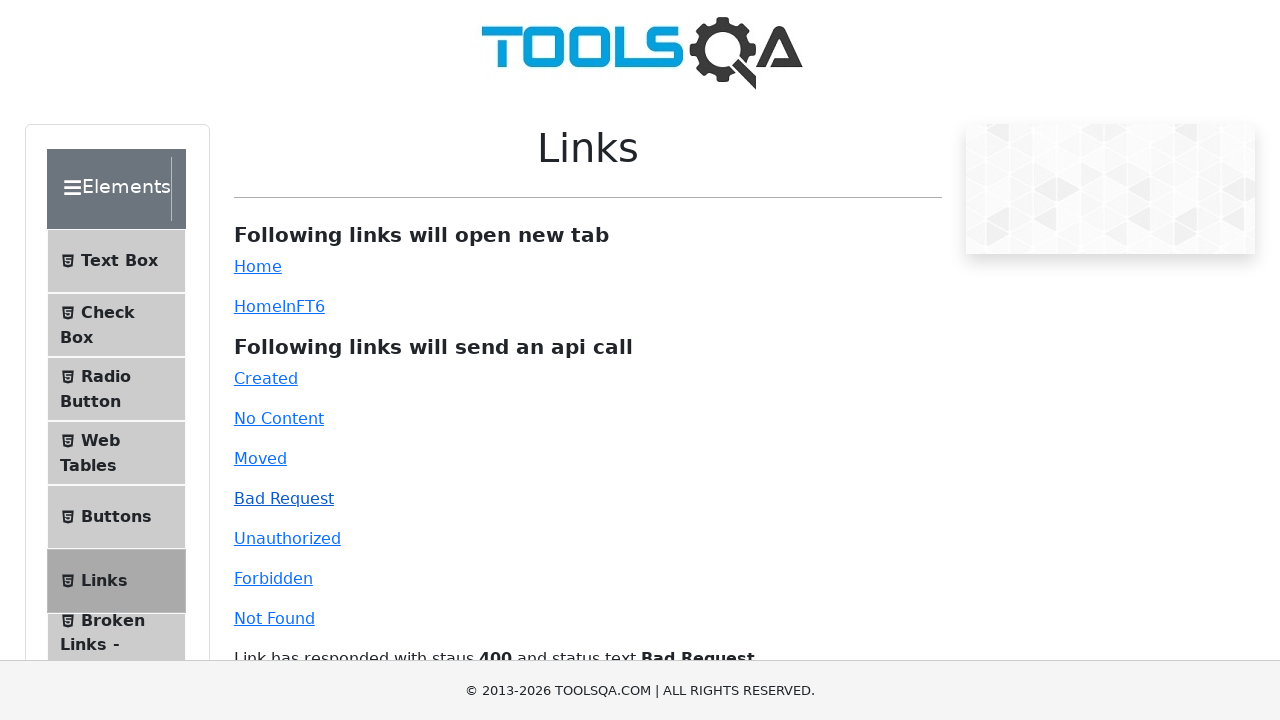

Waited 1 second before testing next API link
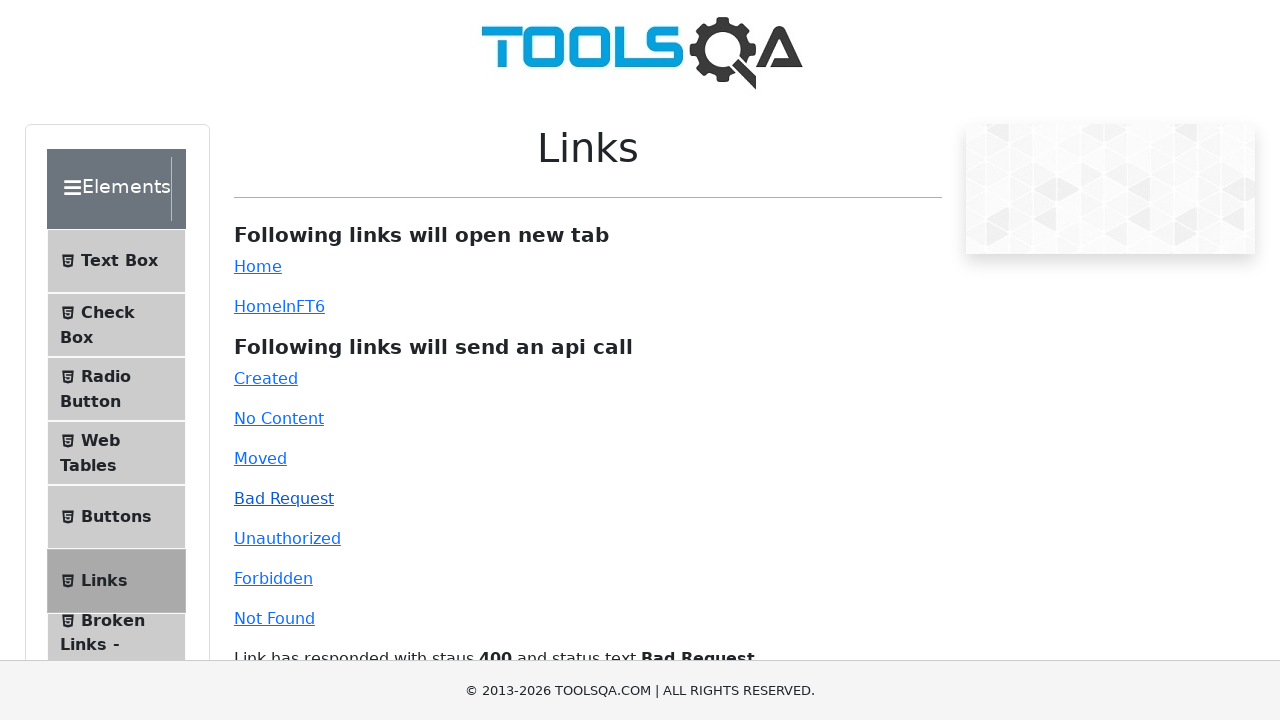

Clicked API link with id 'no-content' at (279, 418) on #no-content
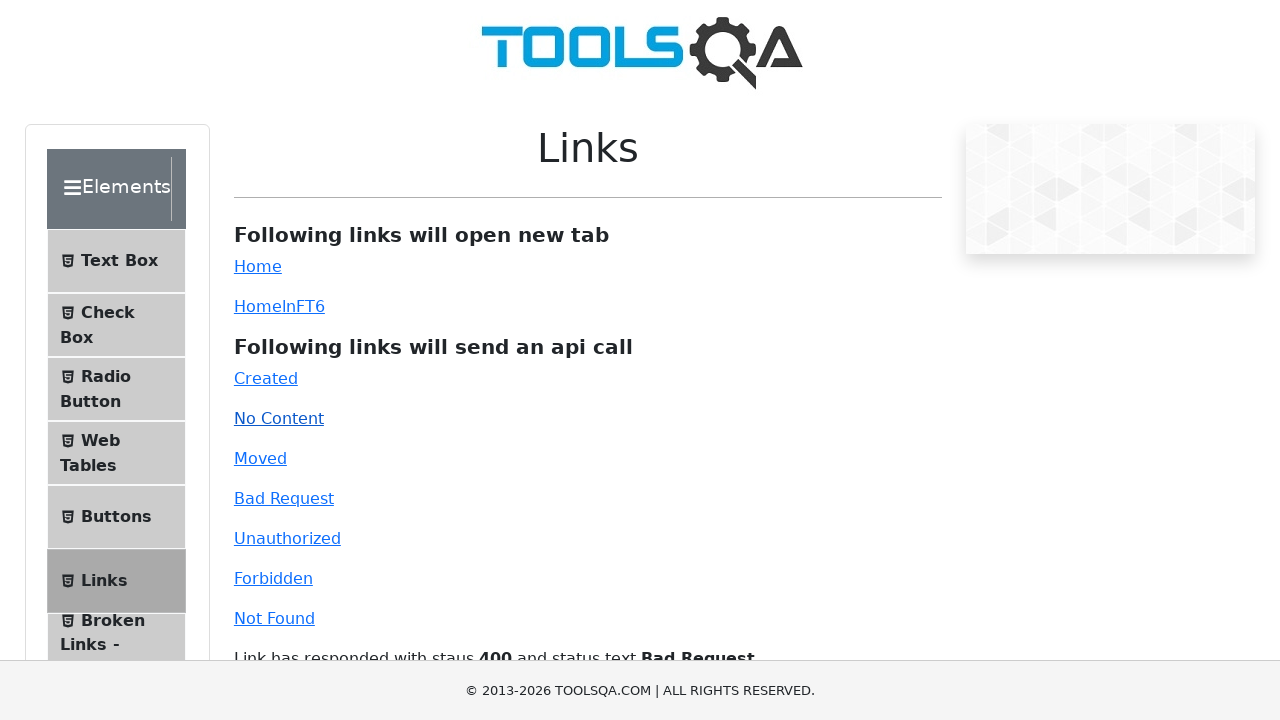

Status code response appeared for 'no-content' link
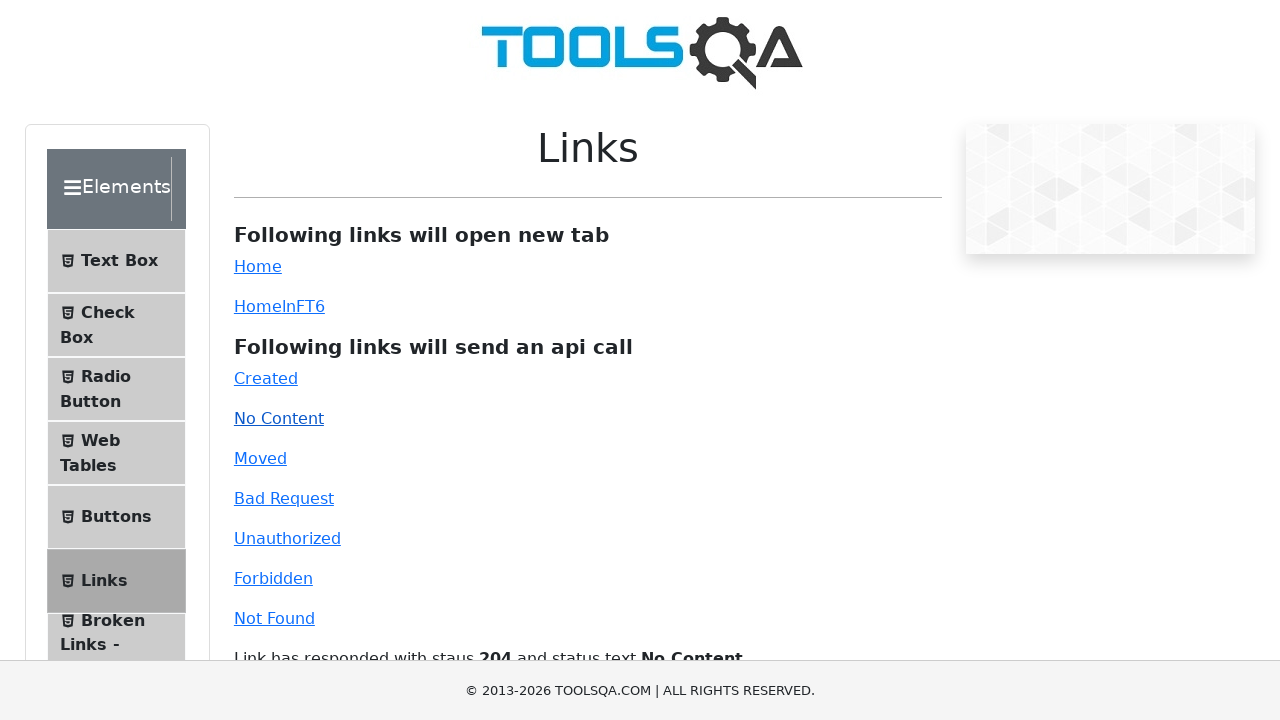

Waited 1 second before testing next API link
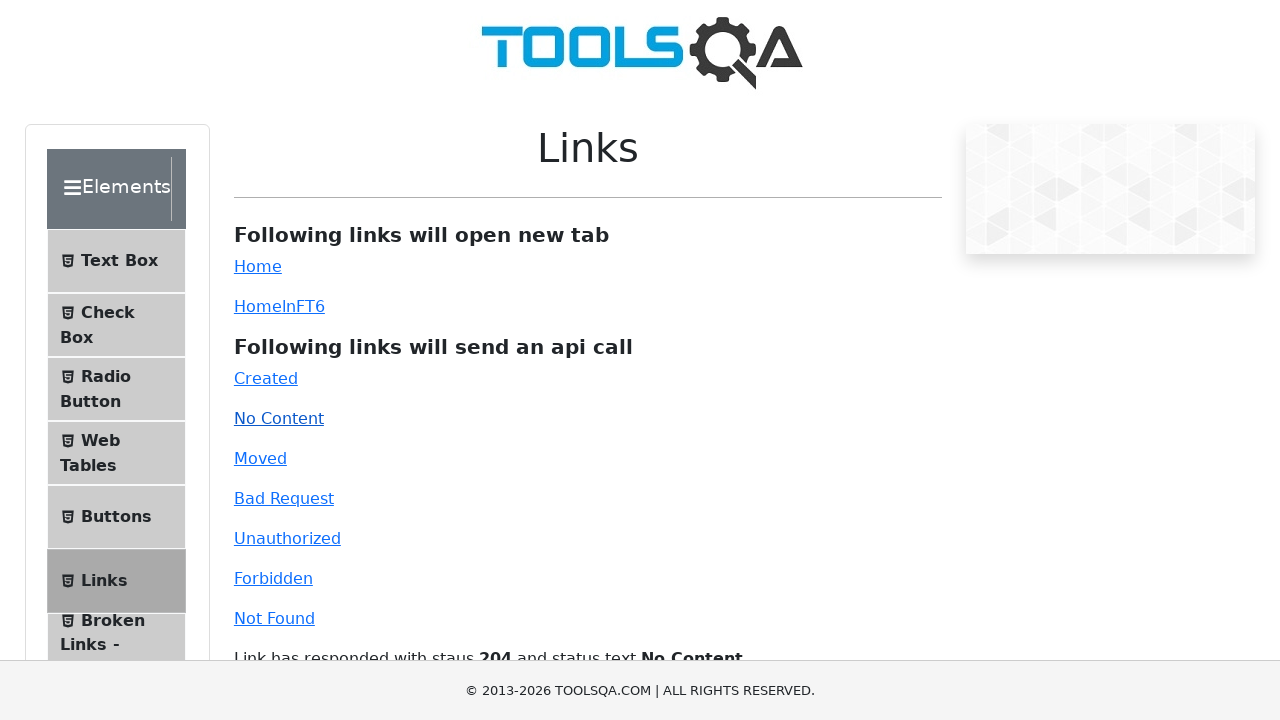

Clicked API link with id 'moved' at (260, 458) on #moved
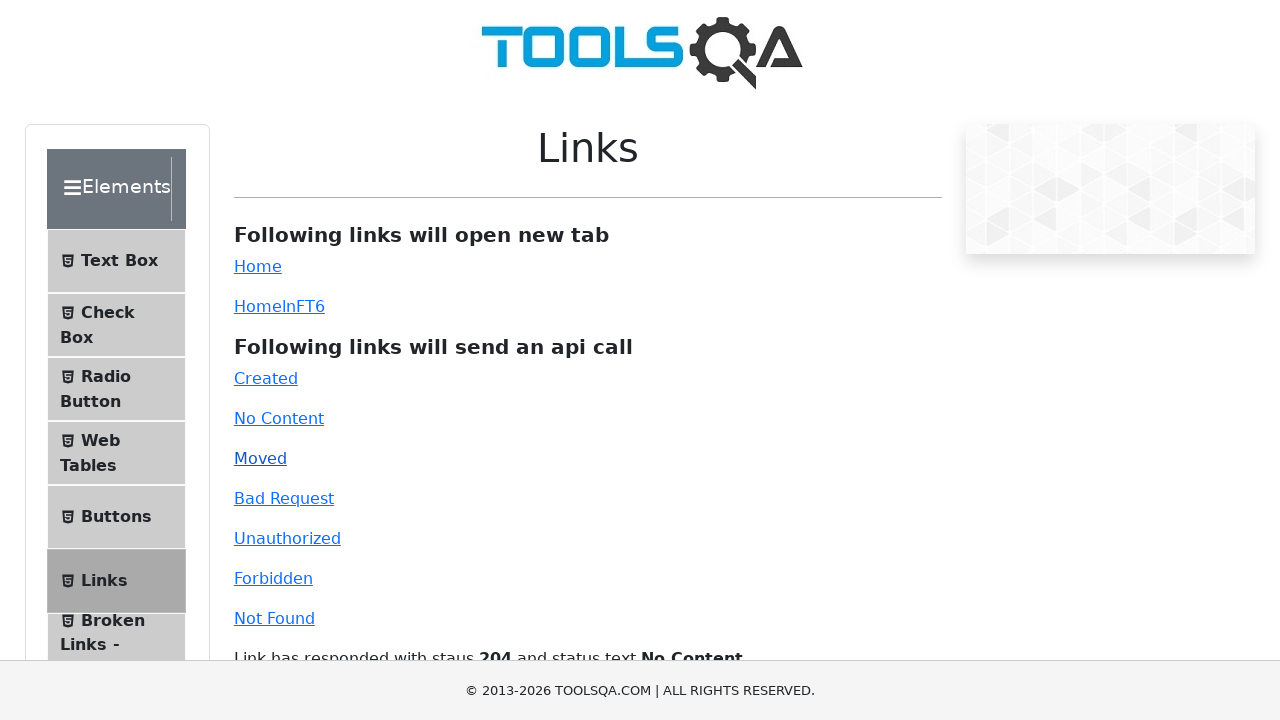

Status code response appeared for 'moved' link
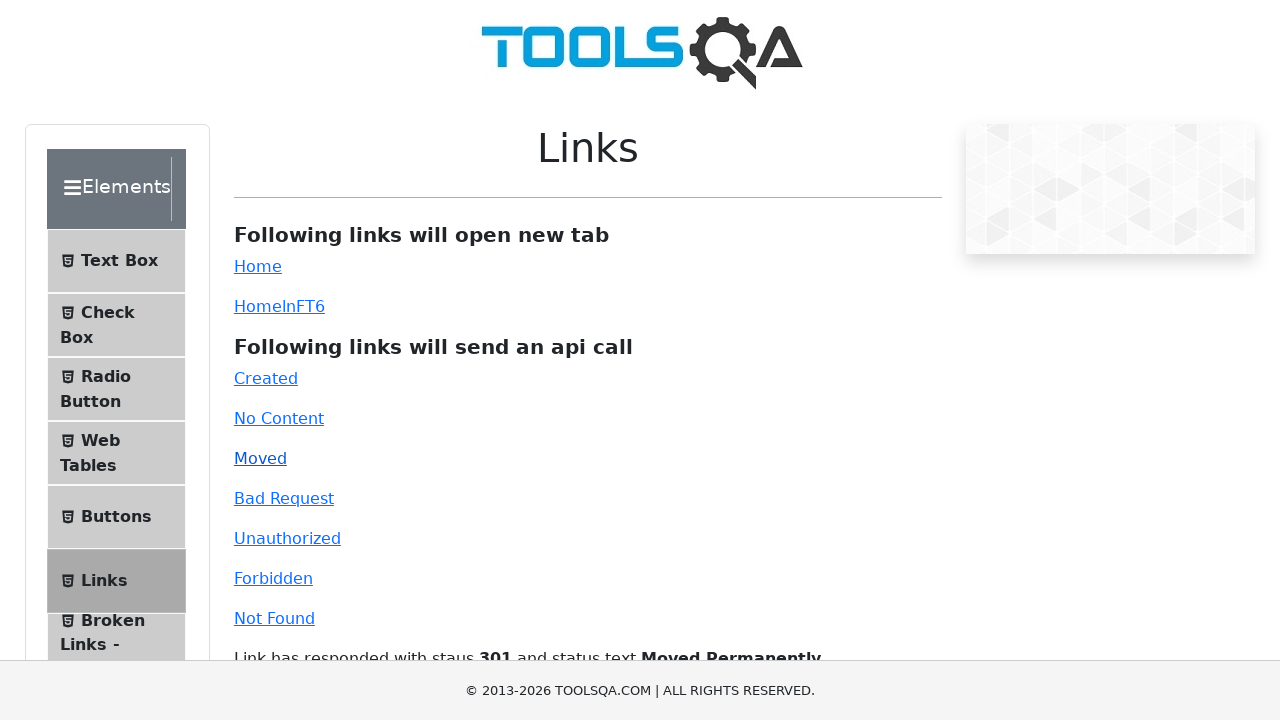

Waited 1 second before testing next API link
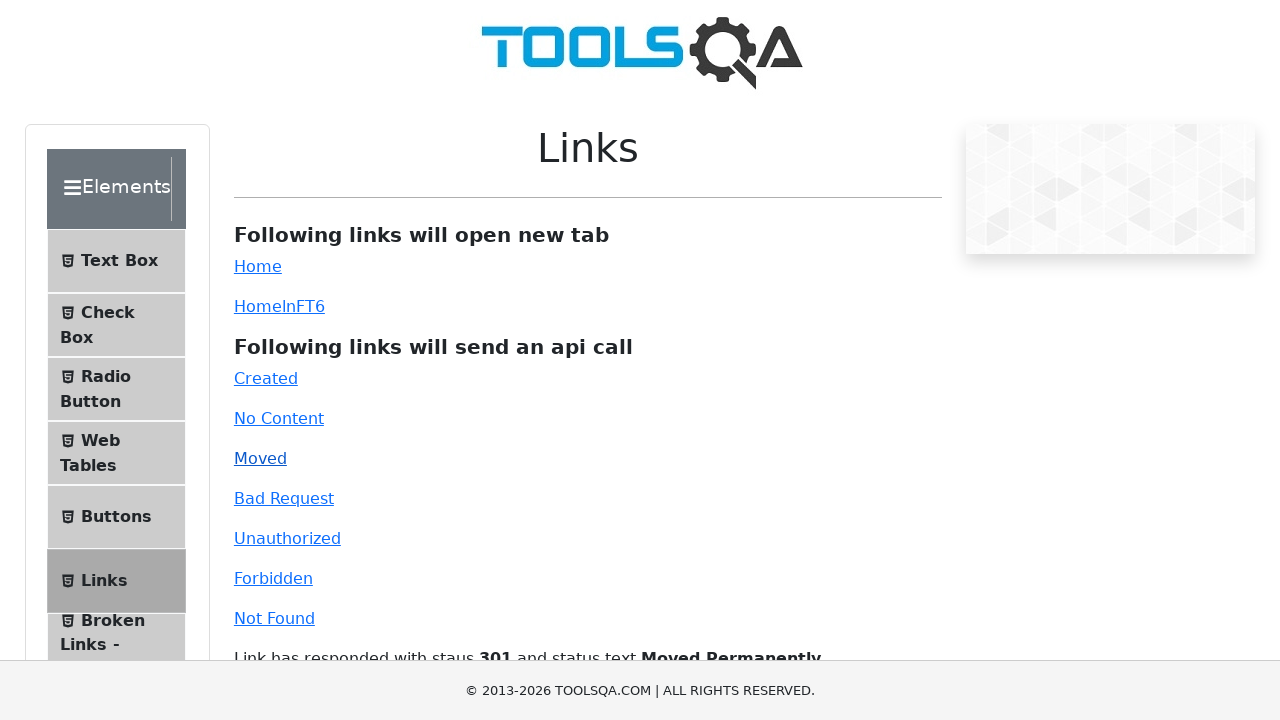

Clicked API link with id 'forbidden' at (273, 578) on #forbidden
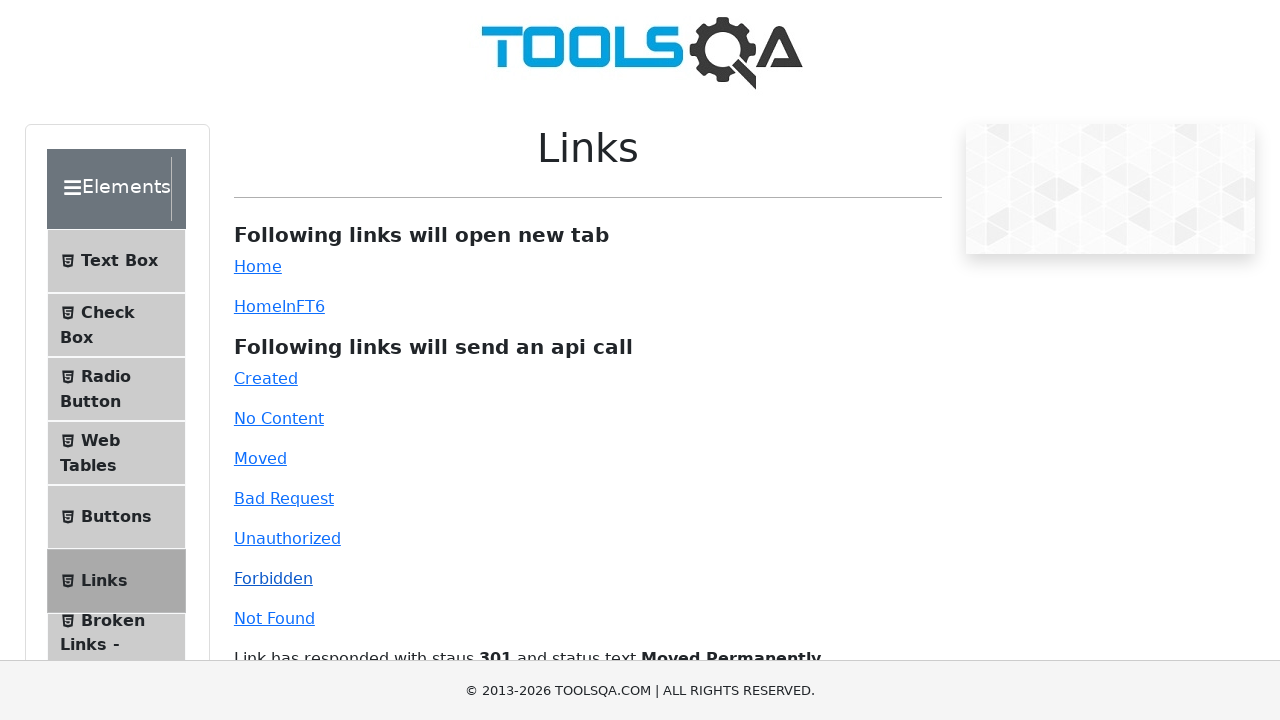

Status code response appeared for 'forbidden' link
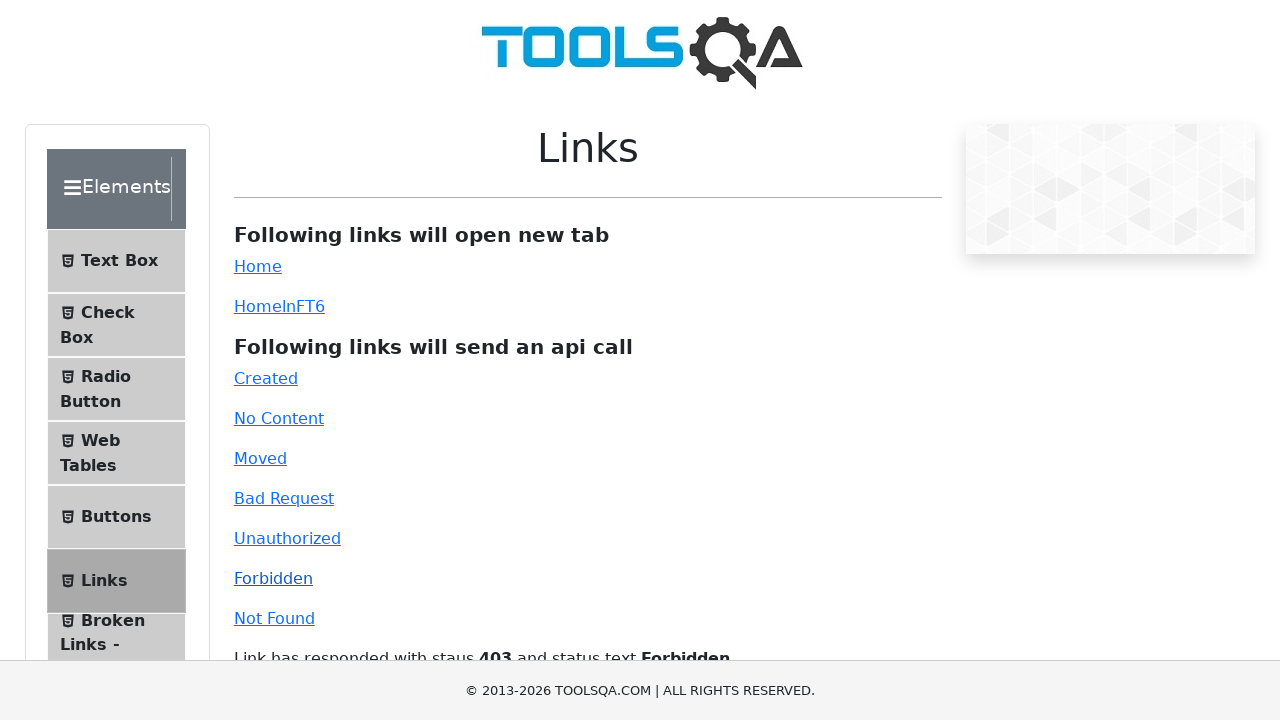

Waited 1 second before testing next API link
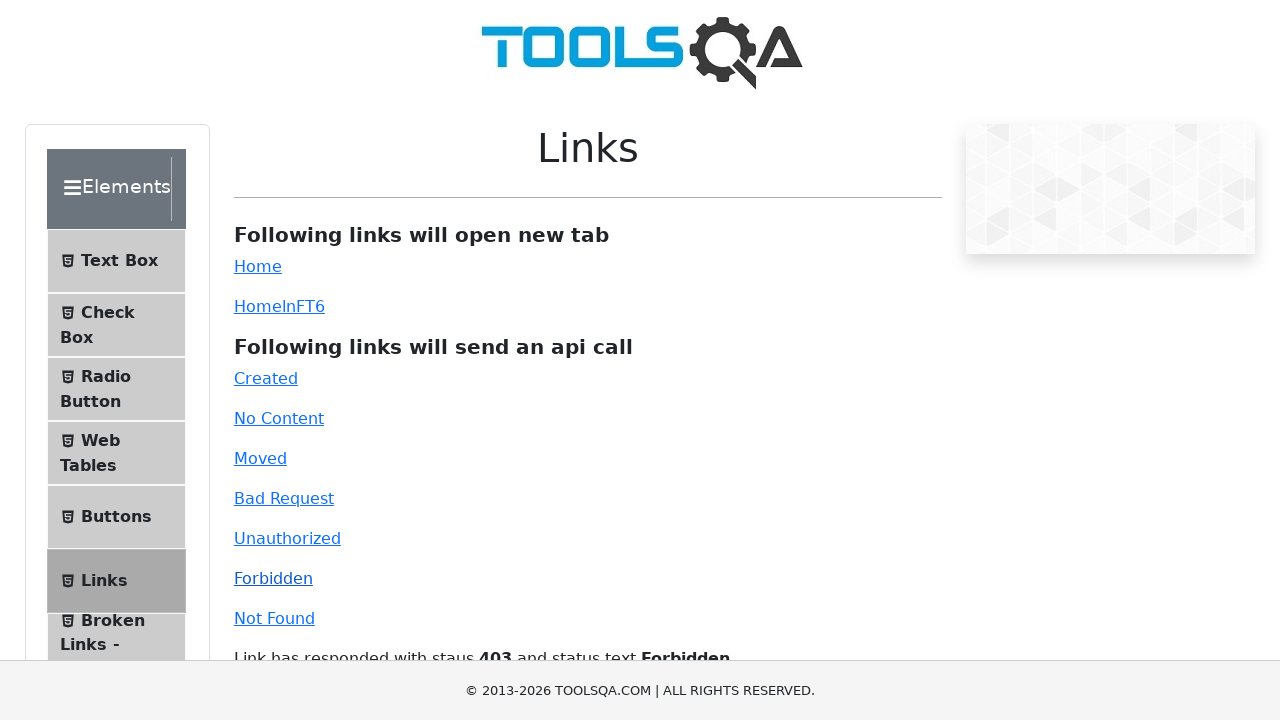

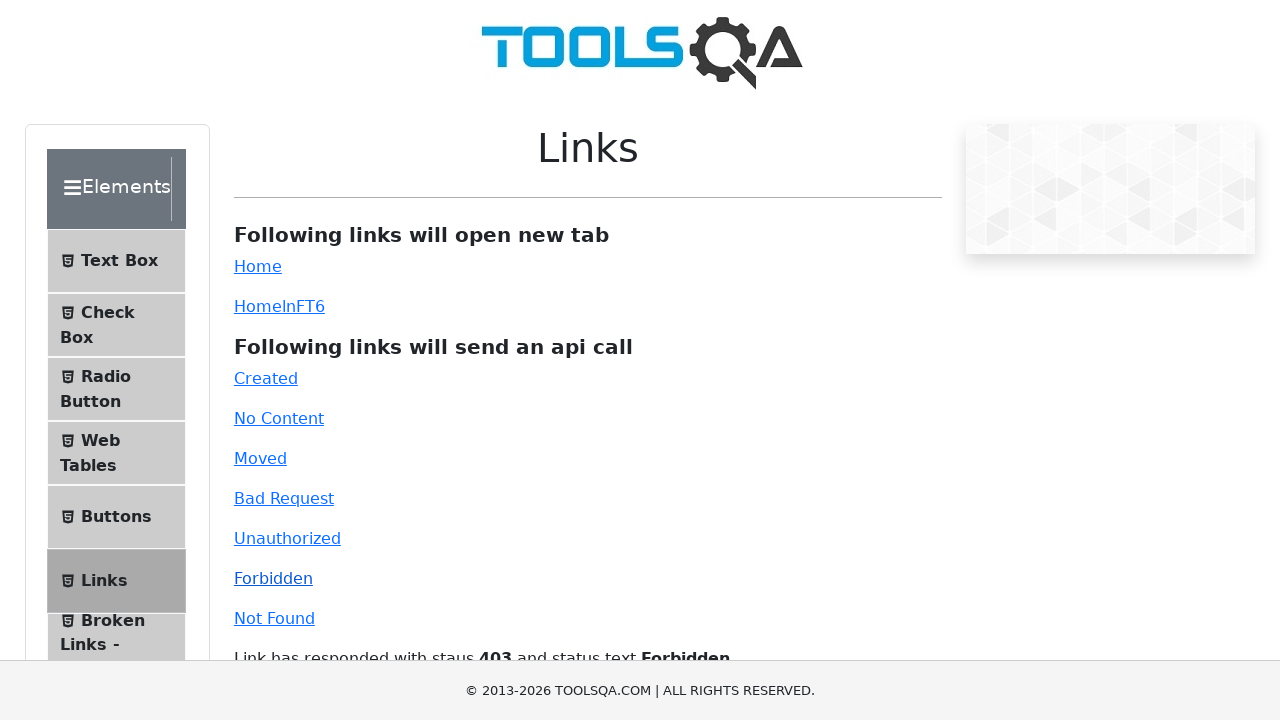